Tests link navigation functionality by clicking on various links (Created, Moved, Not Found, Bad Request) on a demo project's links page to verify link text locators work correctly.

Starting URL: https://demo-project.wedevx.co/

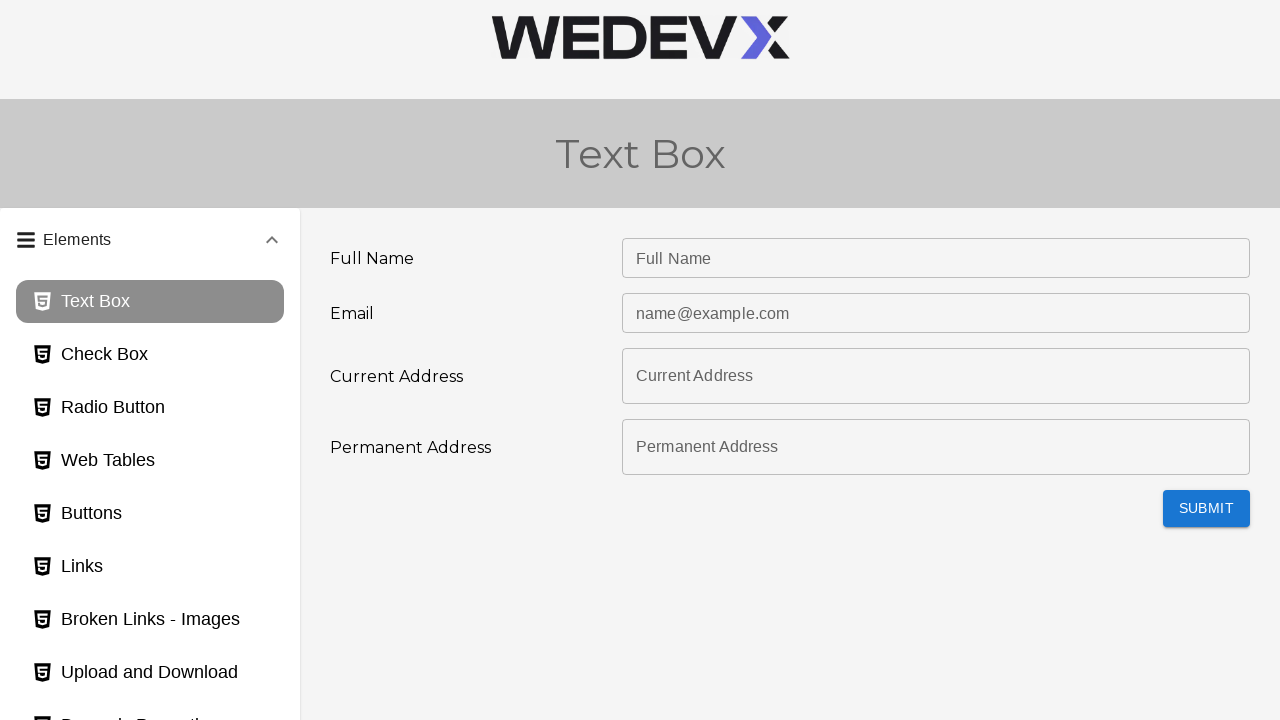

Clicked on the links page button at (150, 567) on #links_page
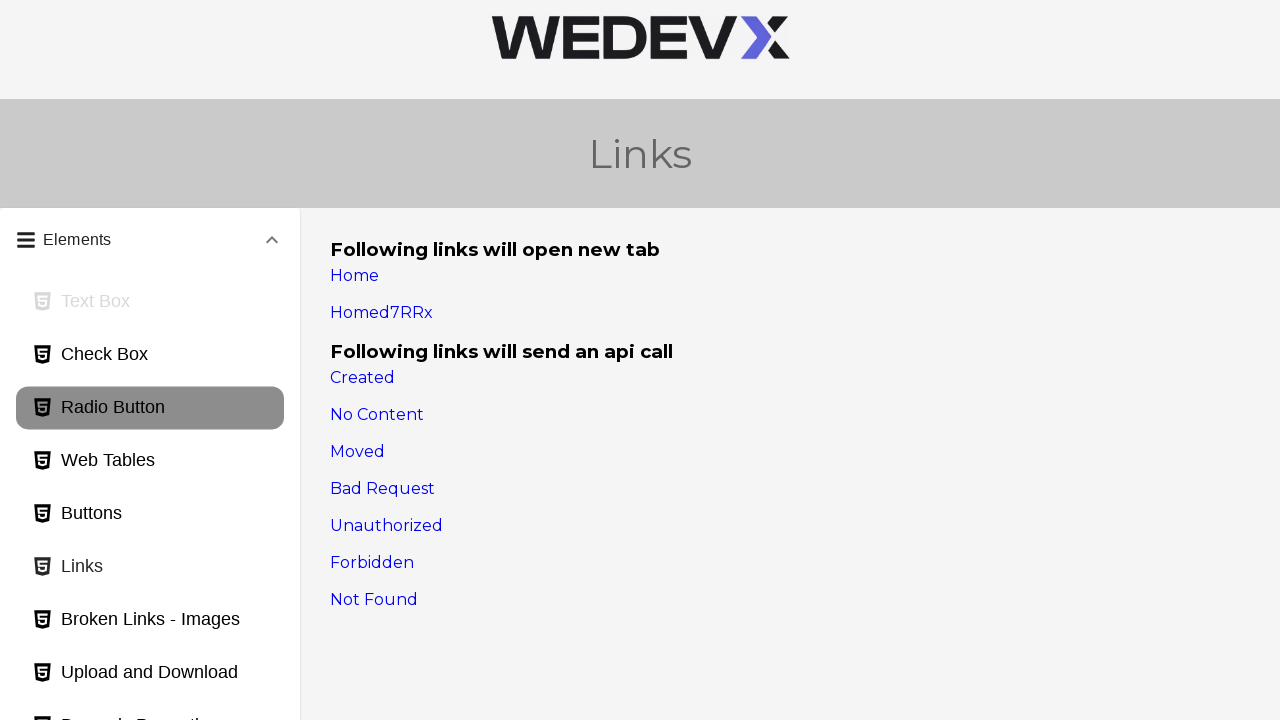

Waited for 'Created' link to be visible
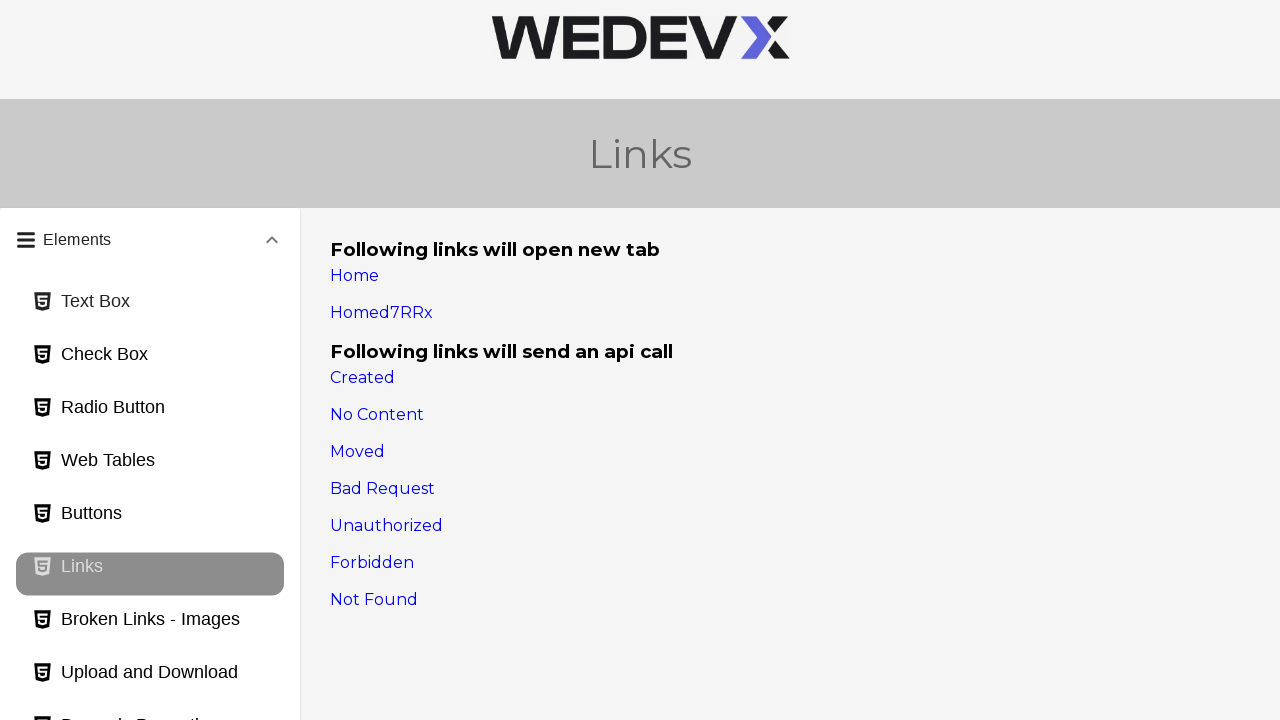

Clicked 'Created' link at (362, 378) on text=Created
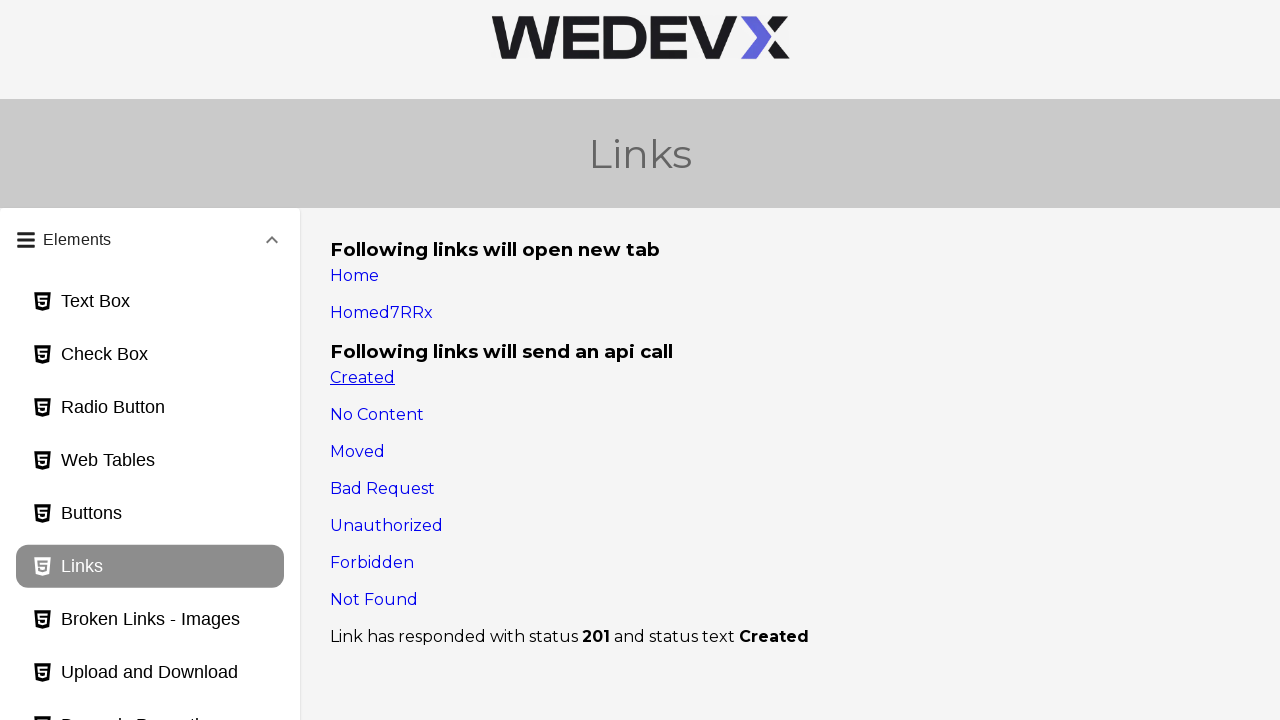

Waited for 'Moved' link to be visible
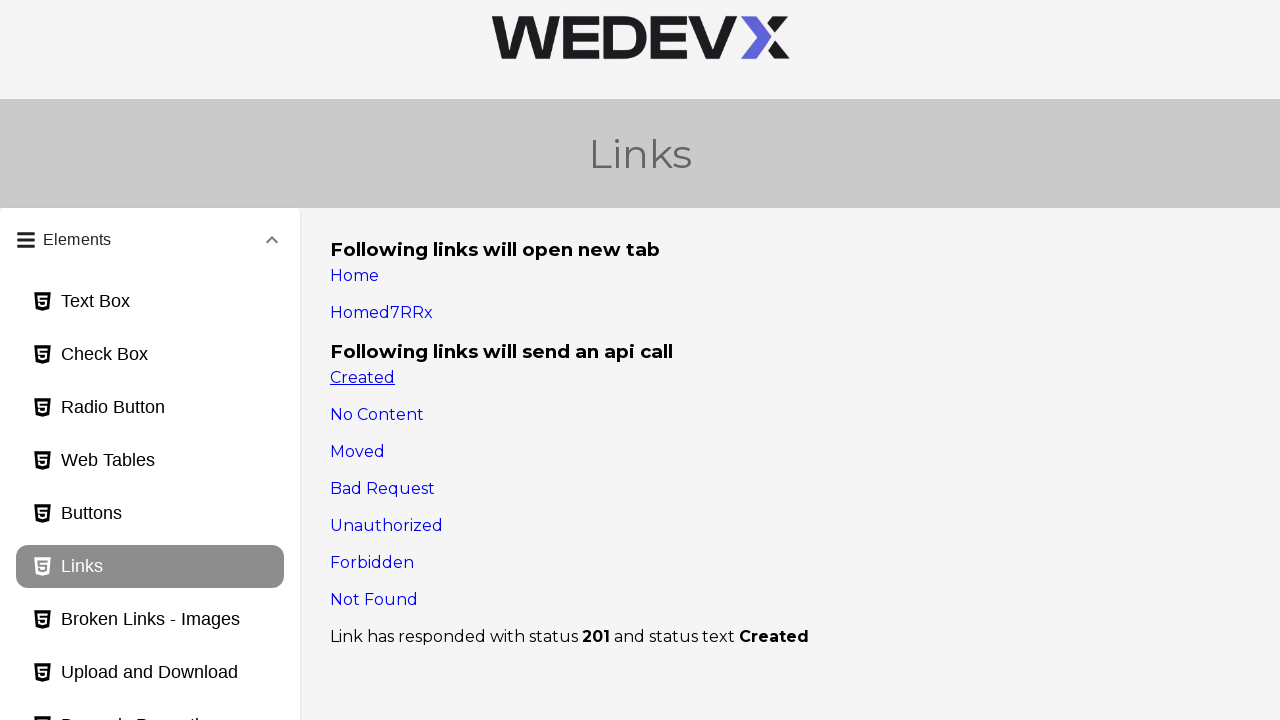

Clicked 'Moved' link at (358, 452) on text=Moved
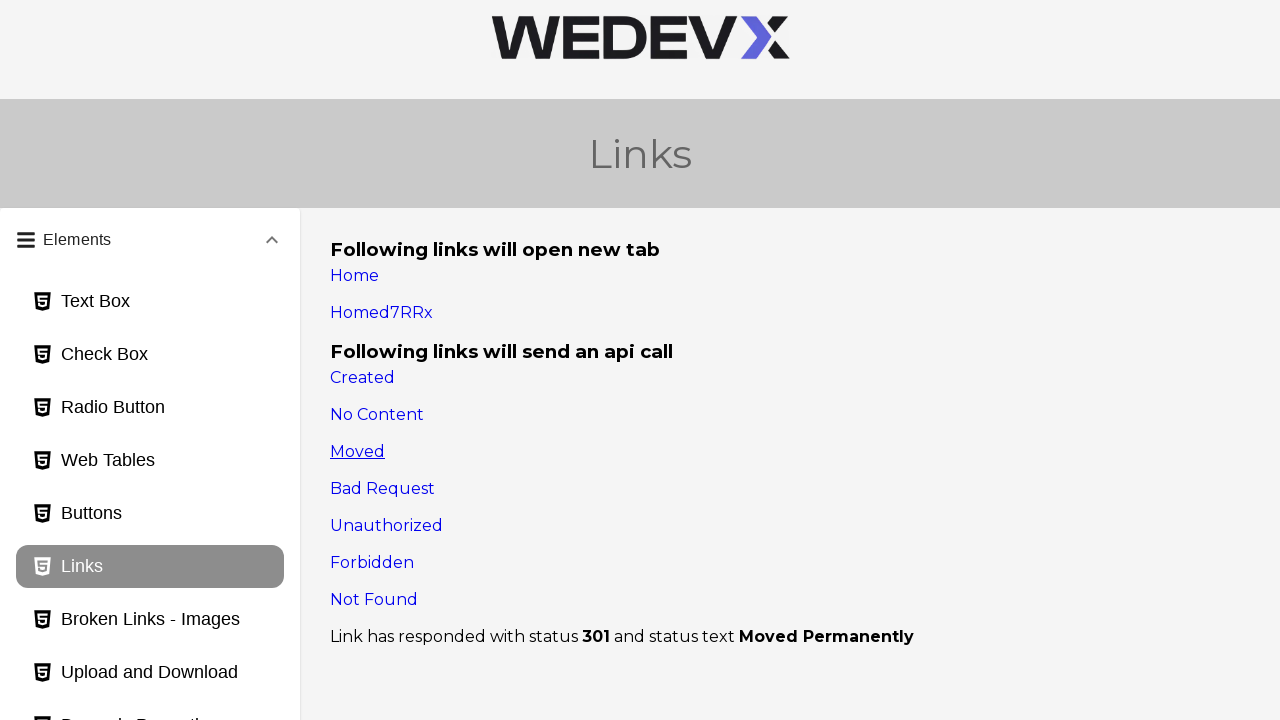

Waited for 'Not Found' link to be visible
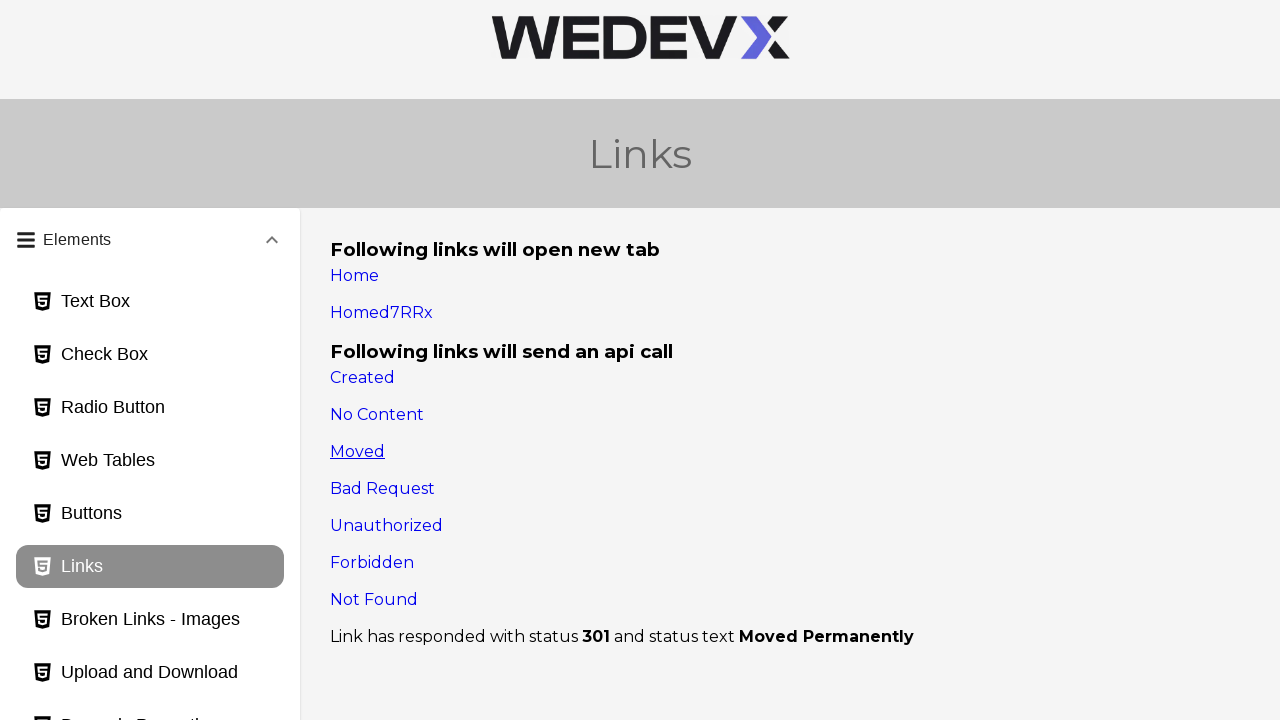

Clicked 'Not Found' link using partial text match at (374, 600) on a:has-text('Not')
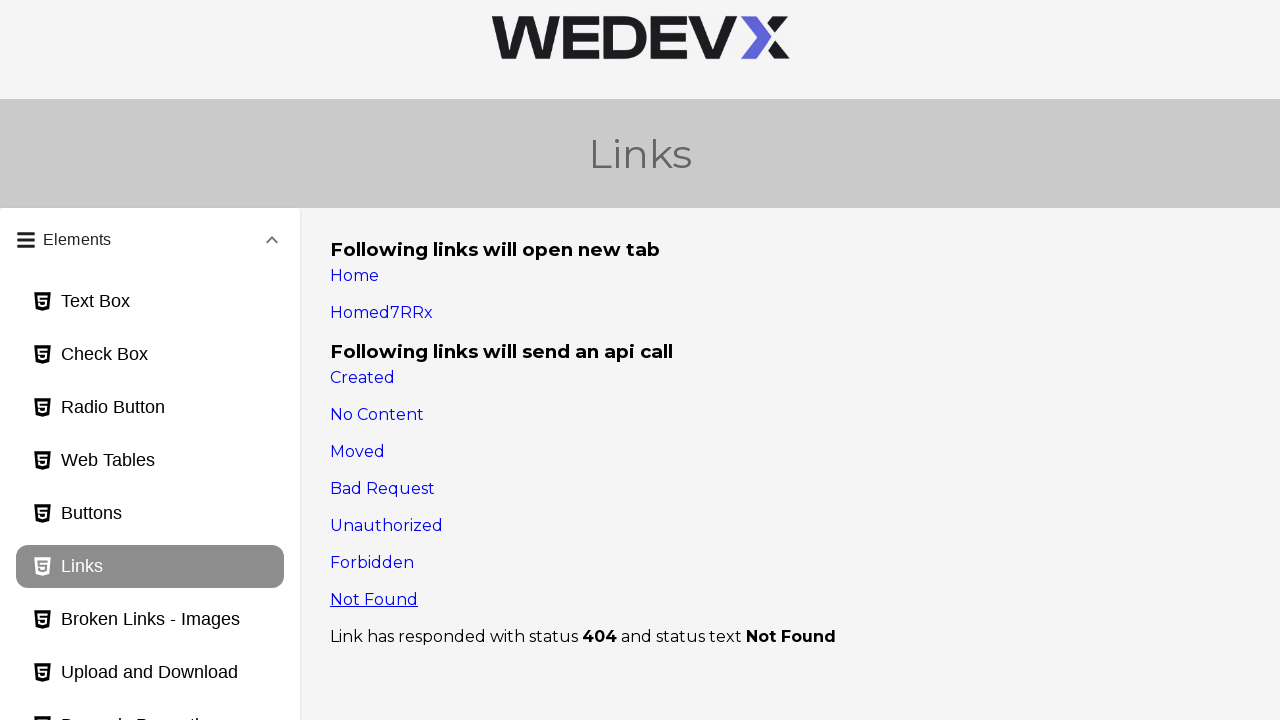

Waited for 'Bad Request' link to be visible
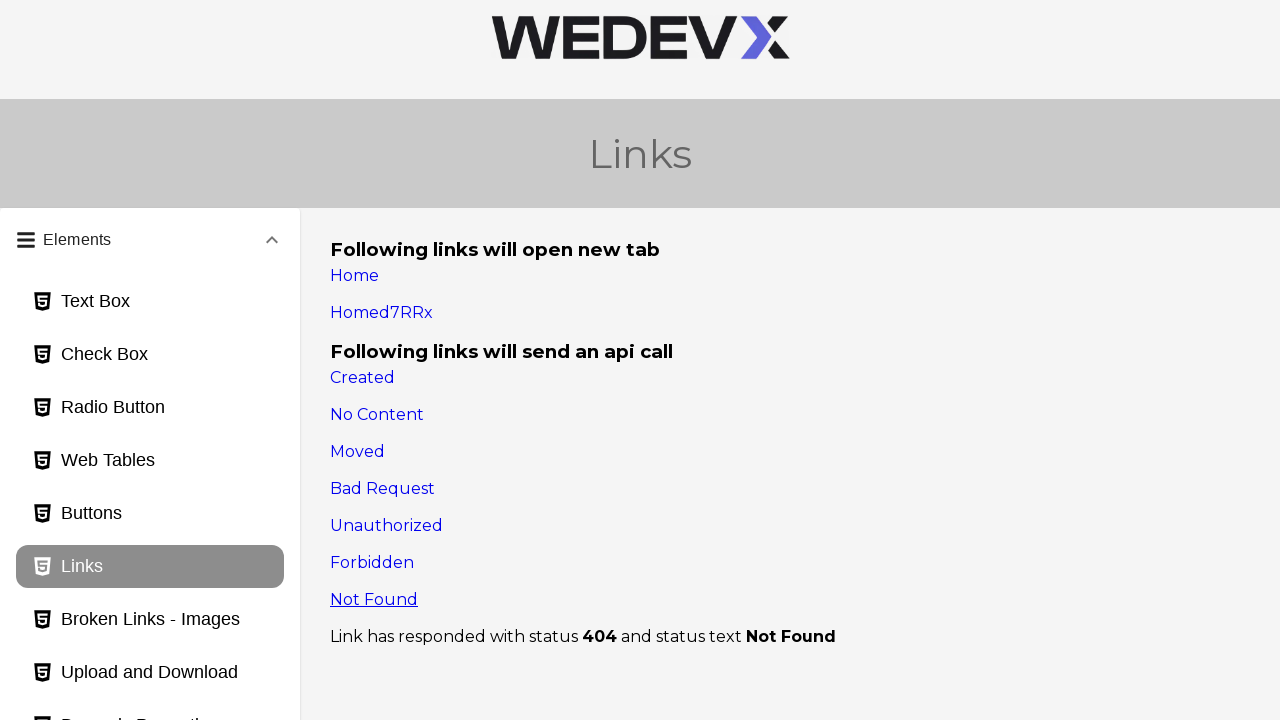

Clicked 'Bad Request' link using partial text match at (382, 489) on a:has-text('Bad')
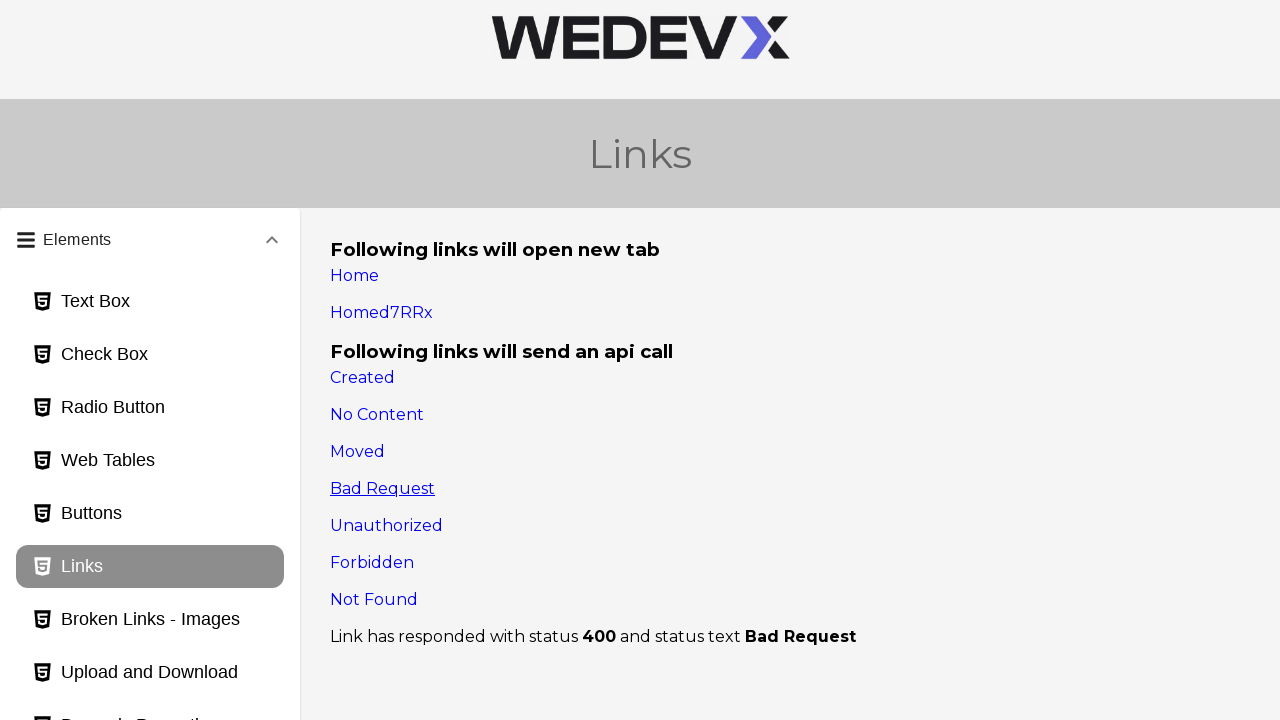

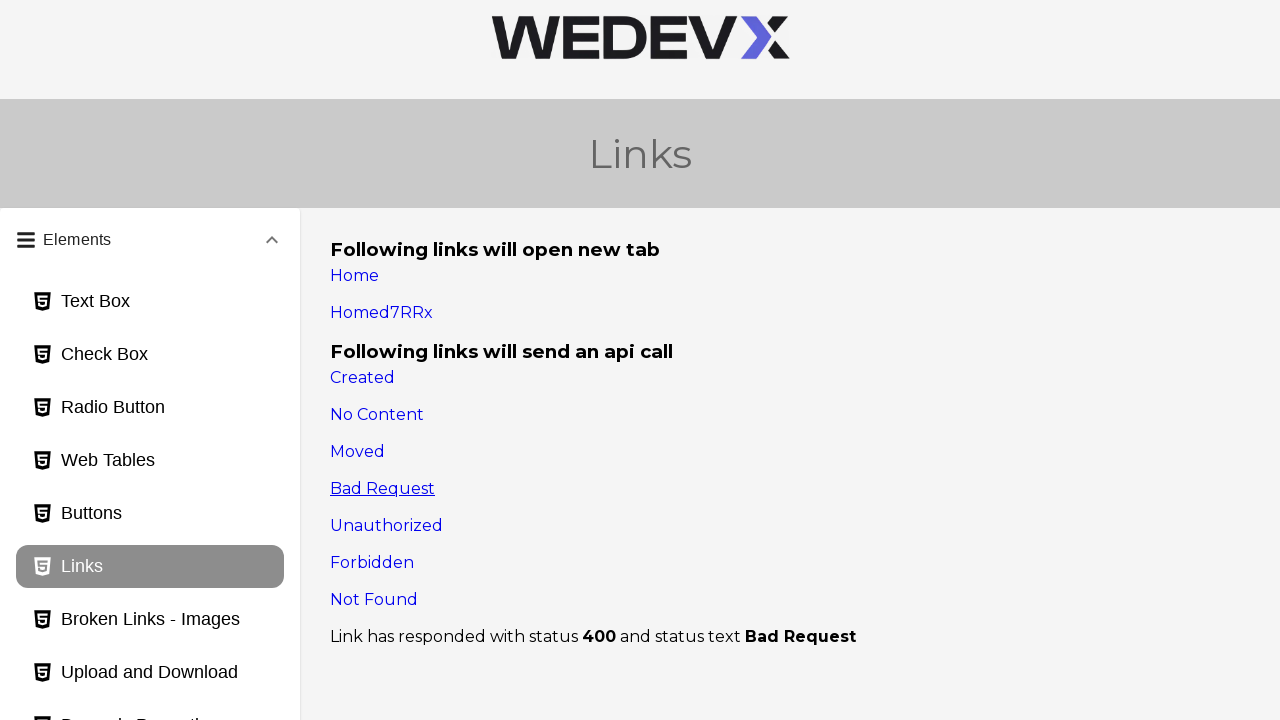